Tests JavaScript confirm alert handling by clicking a button that triggers a confirm dialog and then dismissing the alert

Starting URL: https://seleniumautomationpractice.blogspot.com/2018/01/blog-post.html

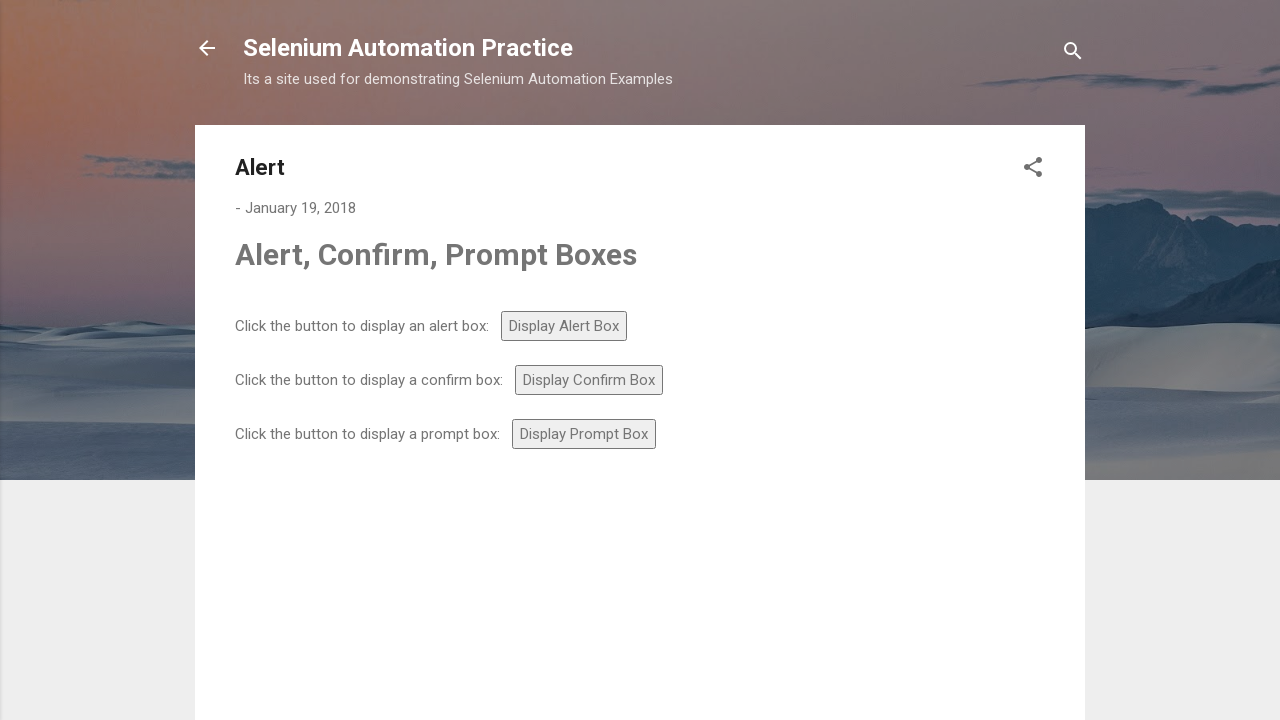

Set up dialog handler to dismiss confirm alerts
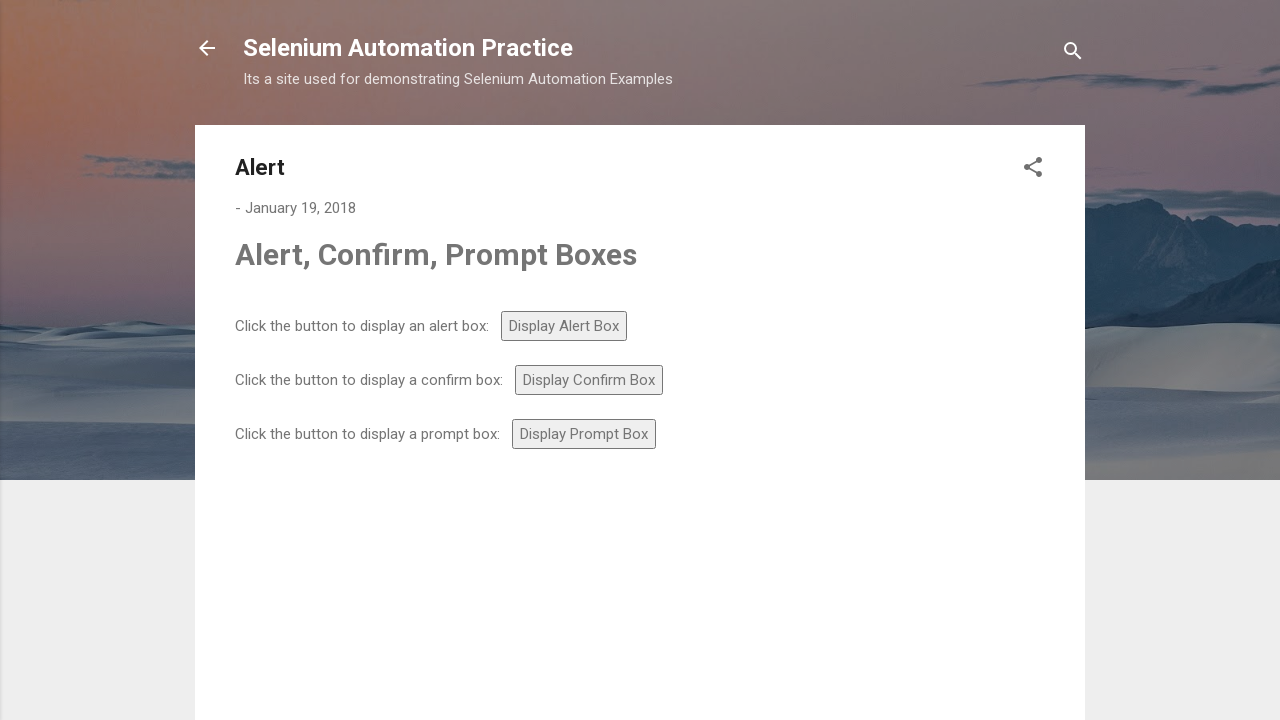

Clicked confirm button to trigger the alert at (589, 380) on #confirm
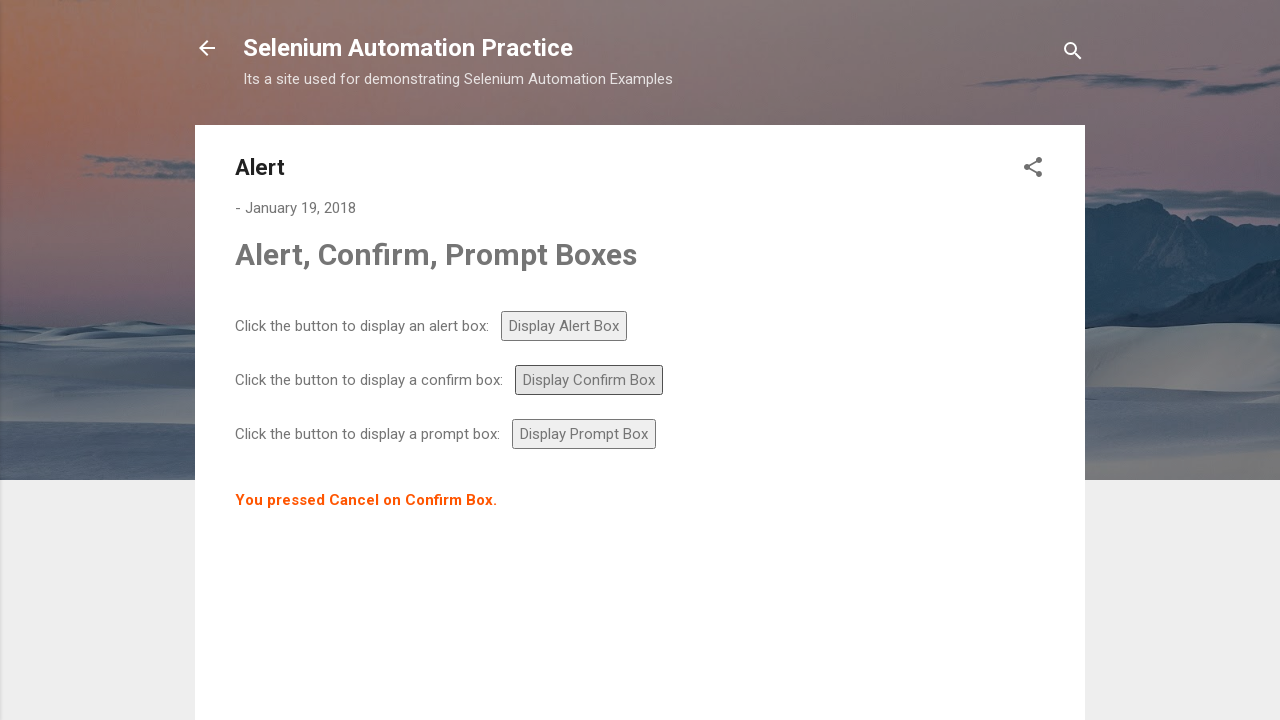

Waited for dialog to be handled
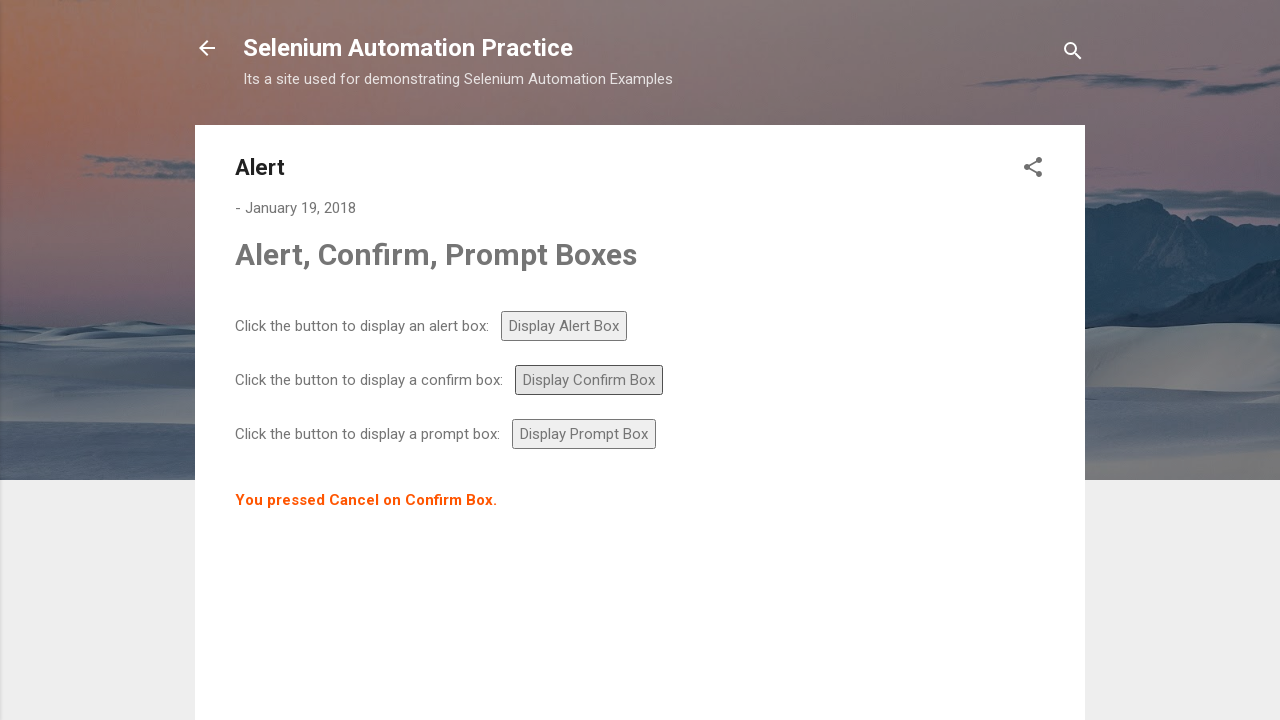

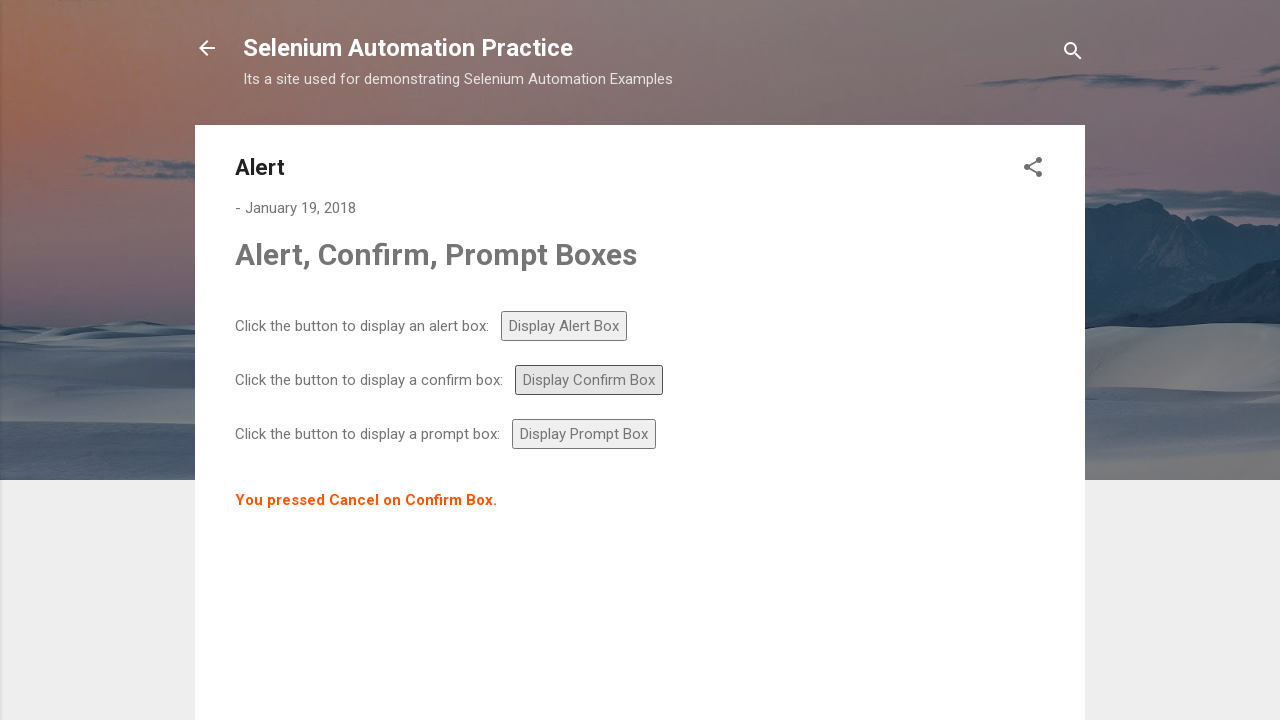